Solves a math captcha by calculating a formula based on a displayed value, checks required checkboxes/radio buttons, and submits the form

Starting URL: https://suninjuly.github.io/math.html

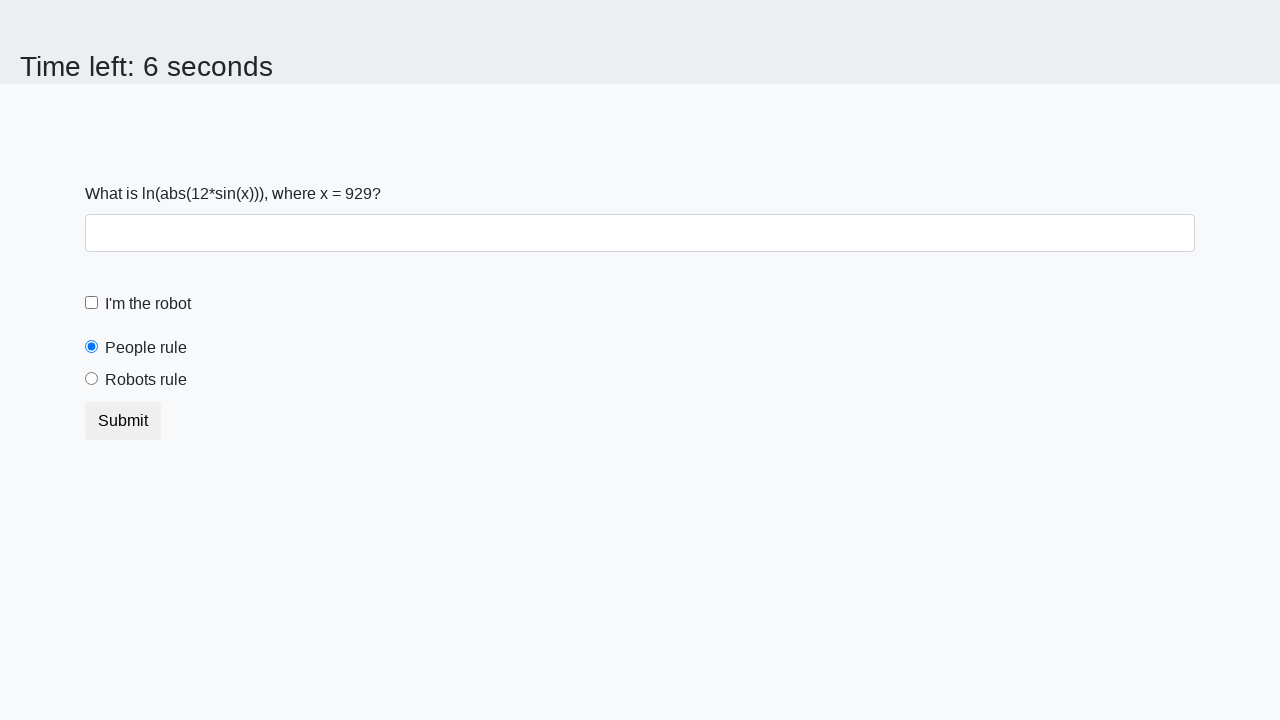

Located the input value element
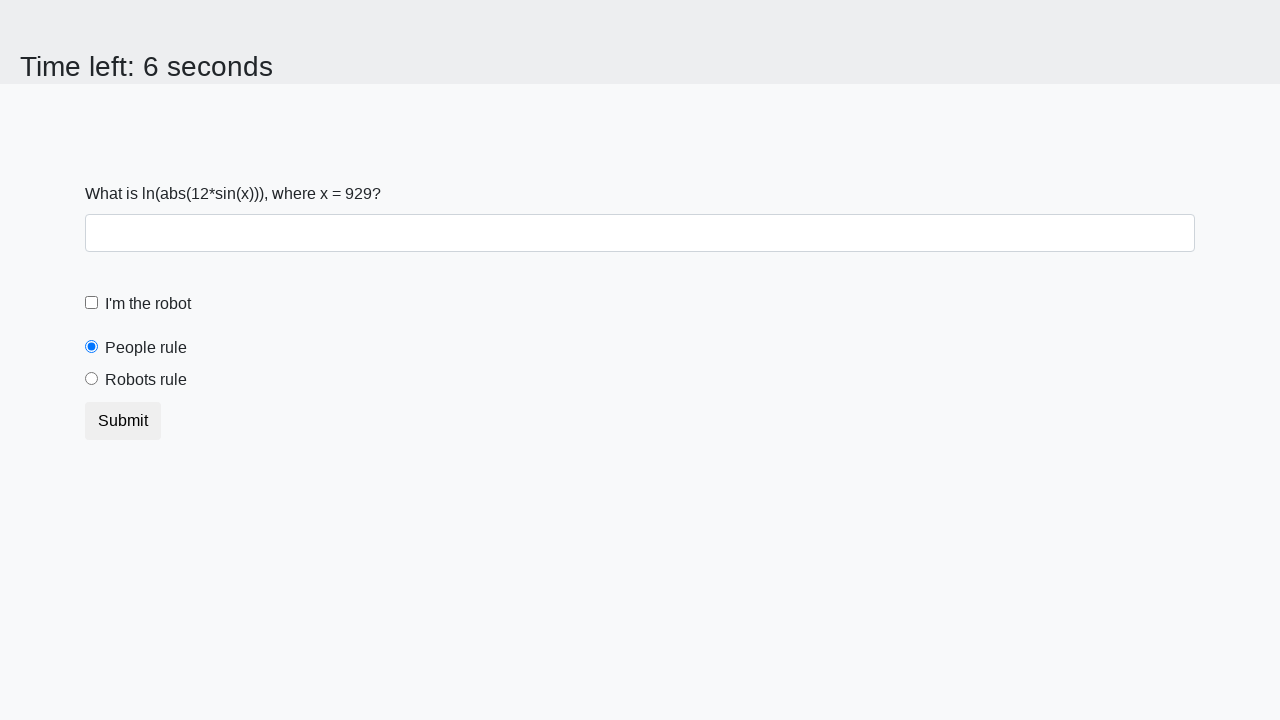

Retrieved text content from input value element
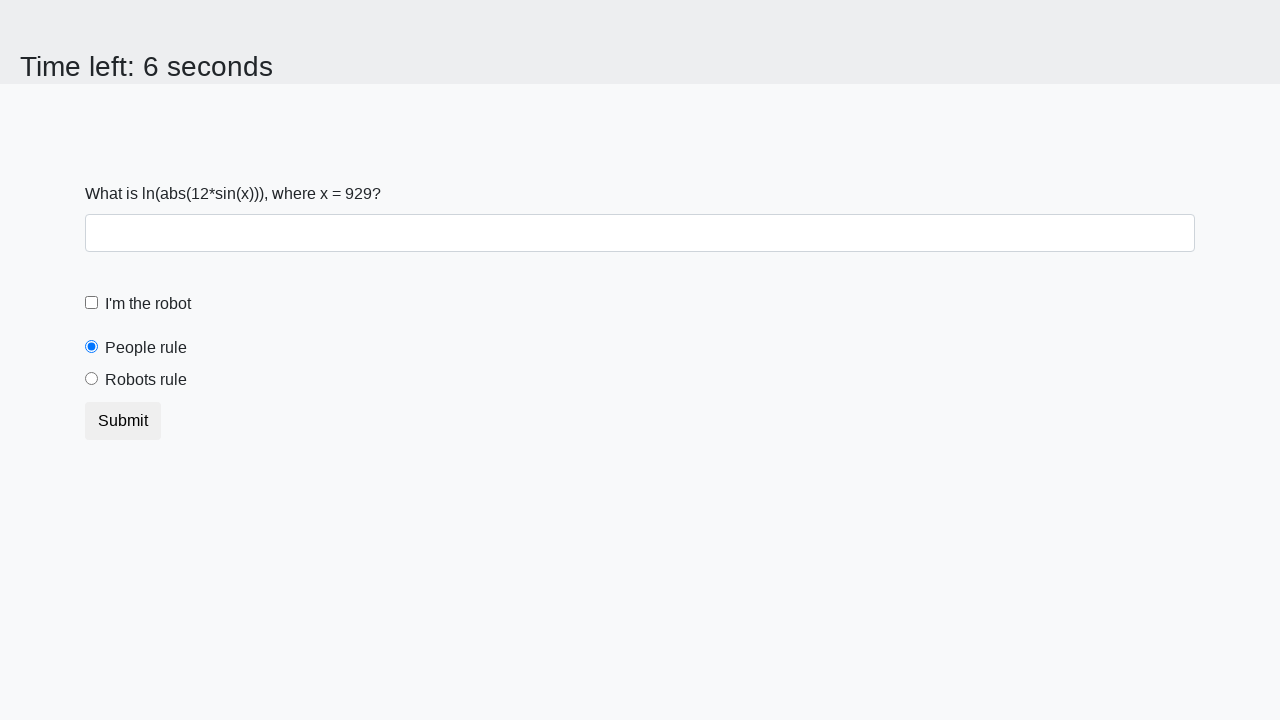

Calculated math formula result: 2.2496624410345034
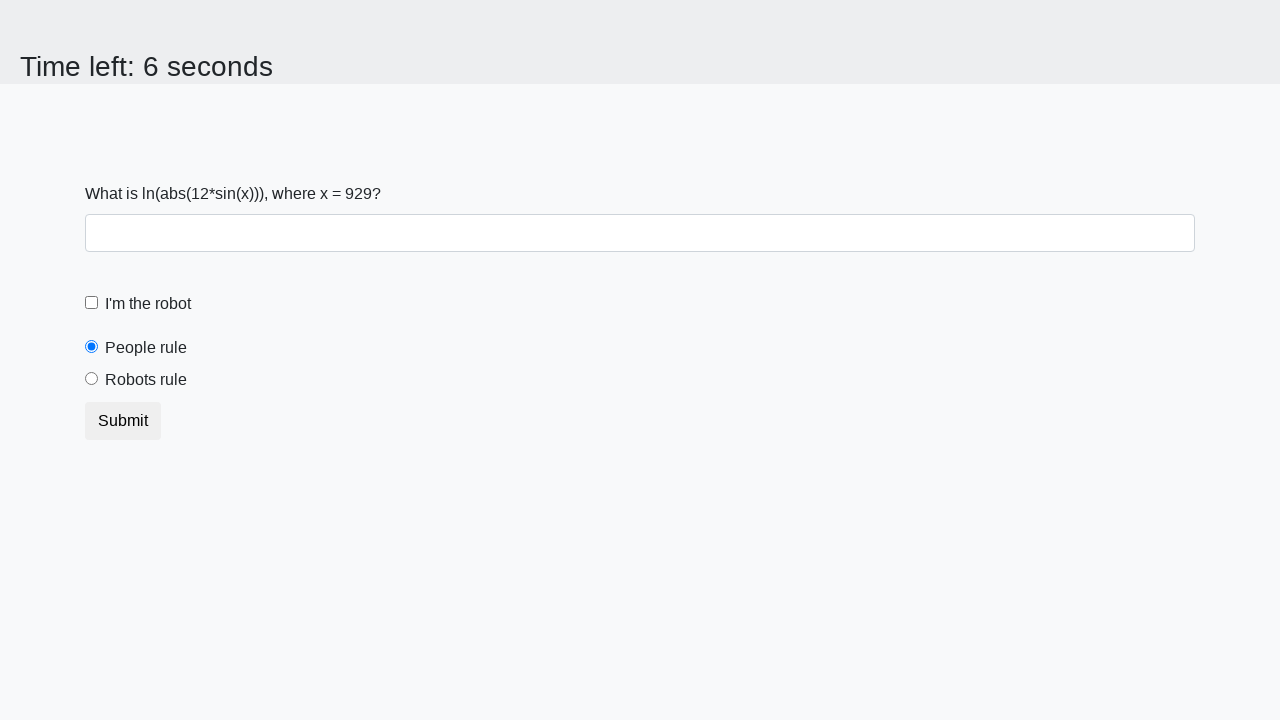

Filled answer field with calculated value on #answer
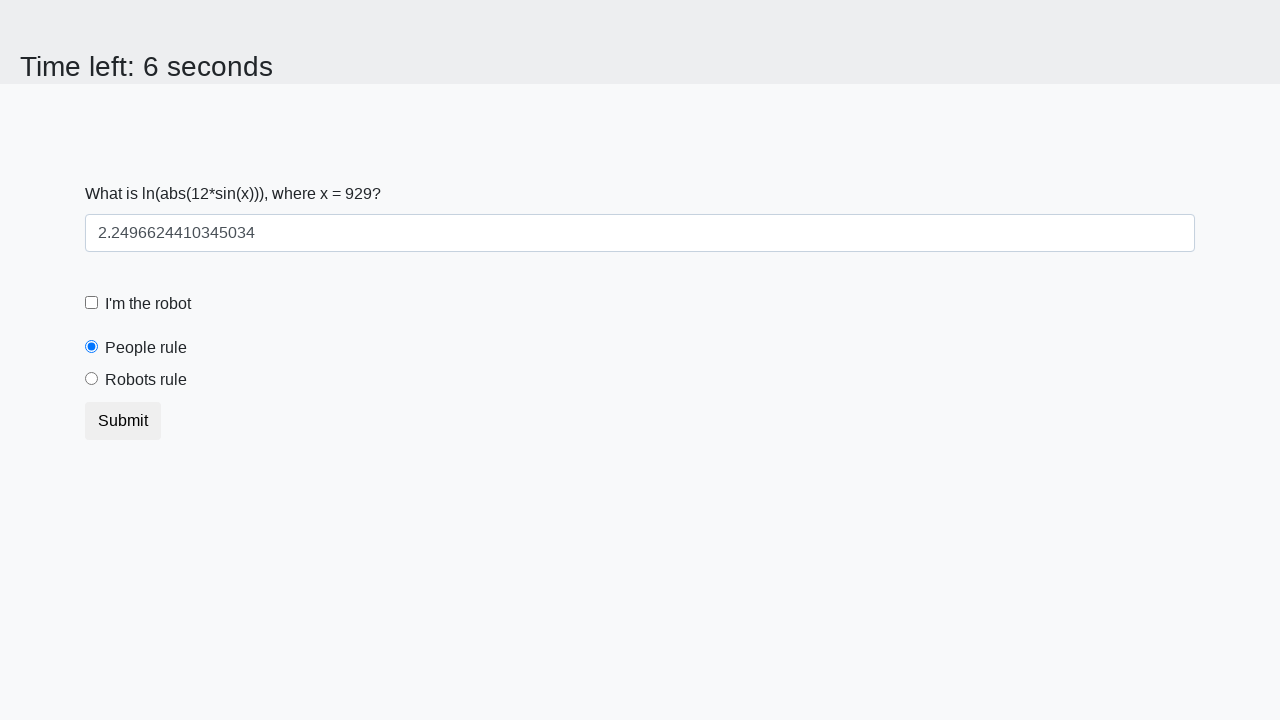

Checked the robot checkbox at (92, 303) on #robotCheckbox
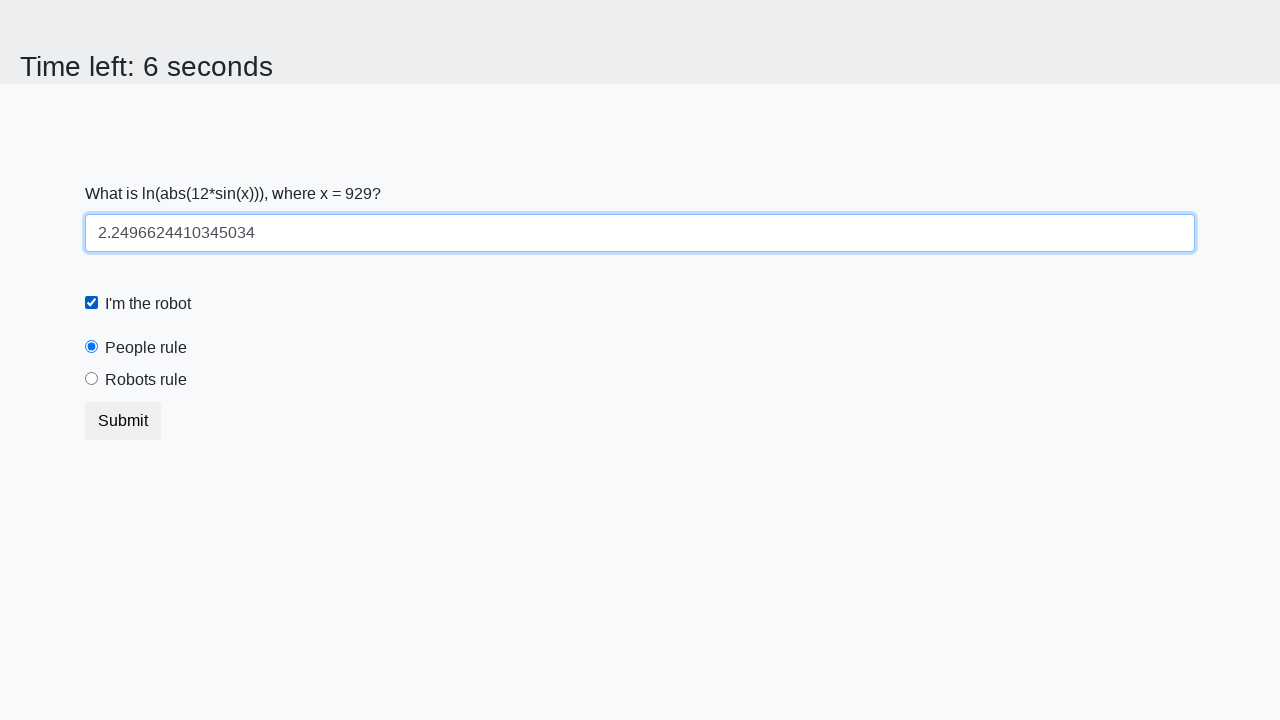

Selected the robots rule radio button at (92, 379) on #robotsRule
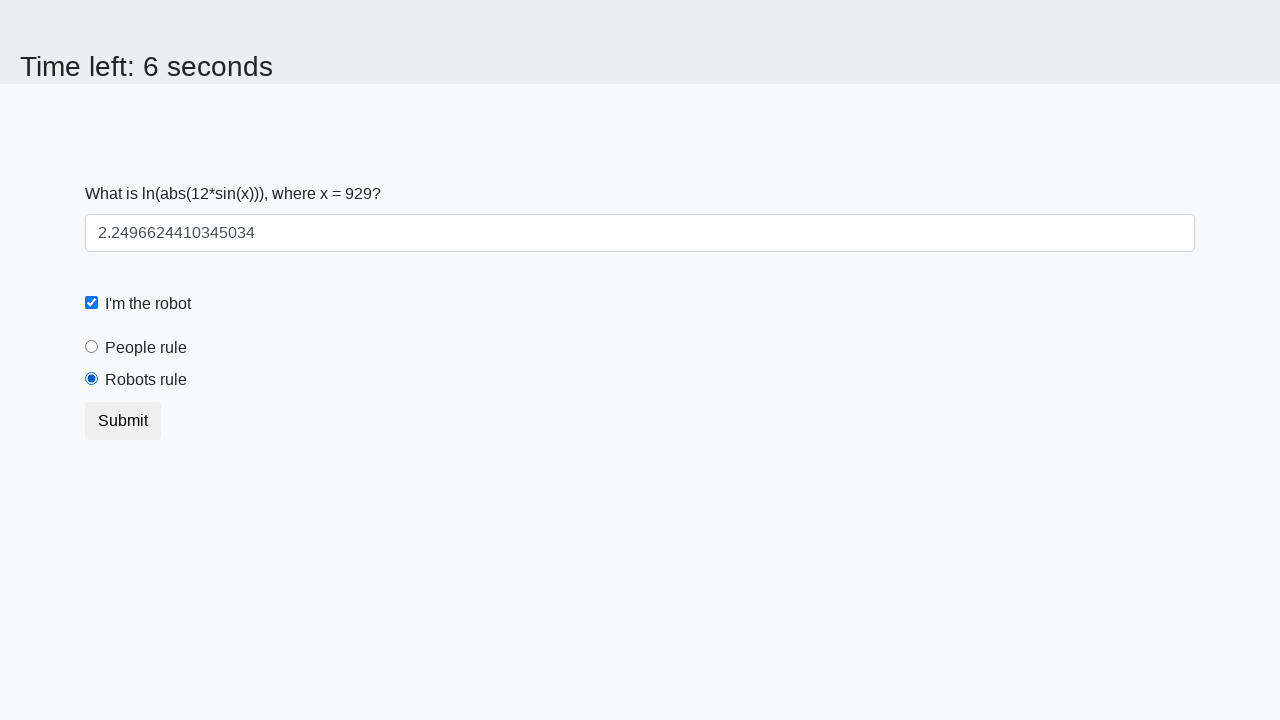

Clicked submit button to submit the form at (123, 421) on button:has-text('Submit')
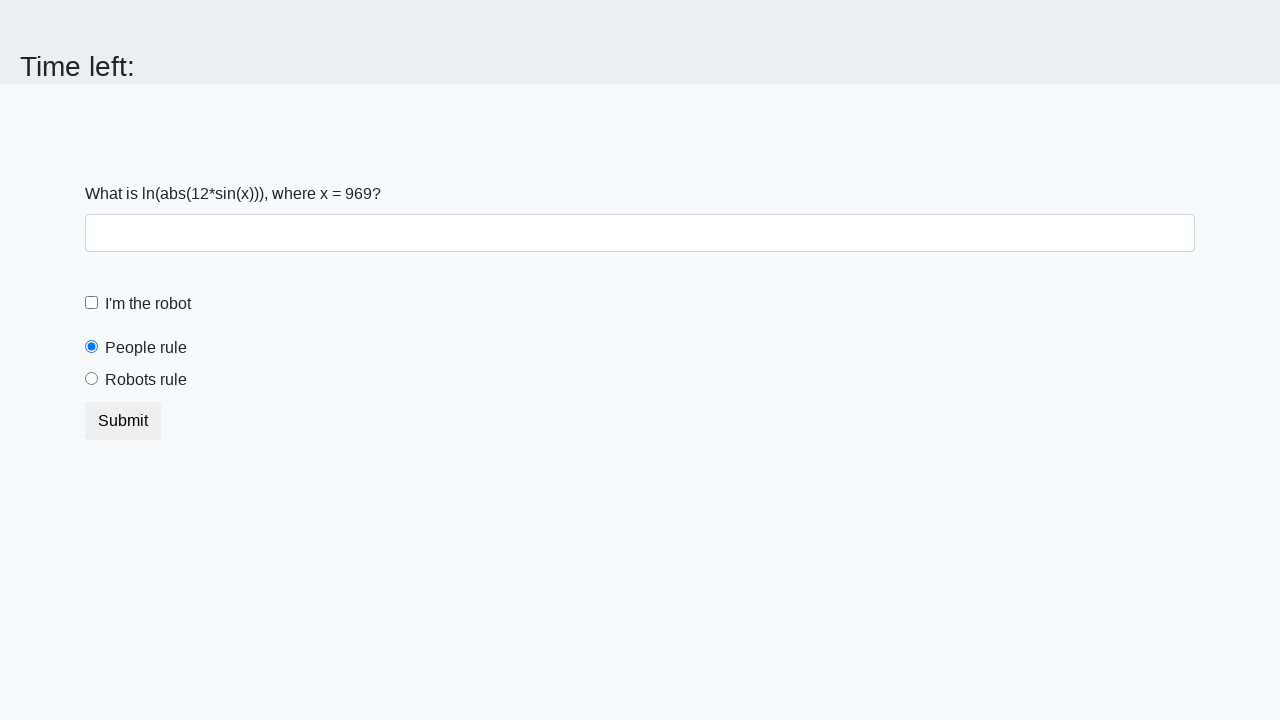

Waited 1 second for form submission result
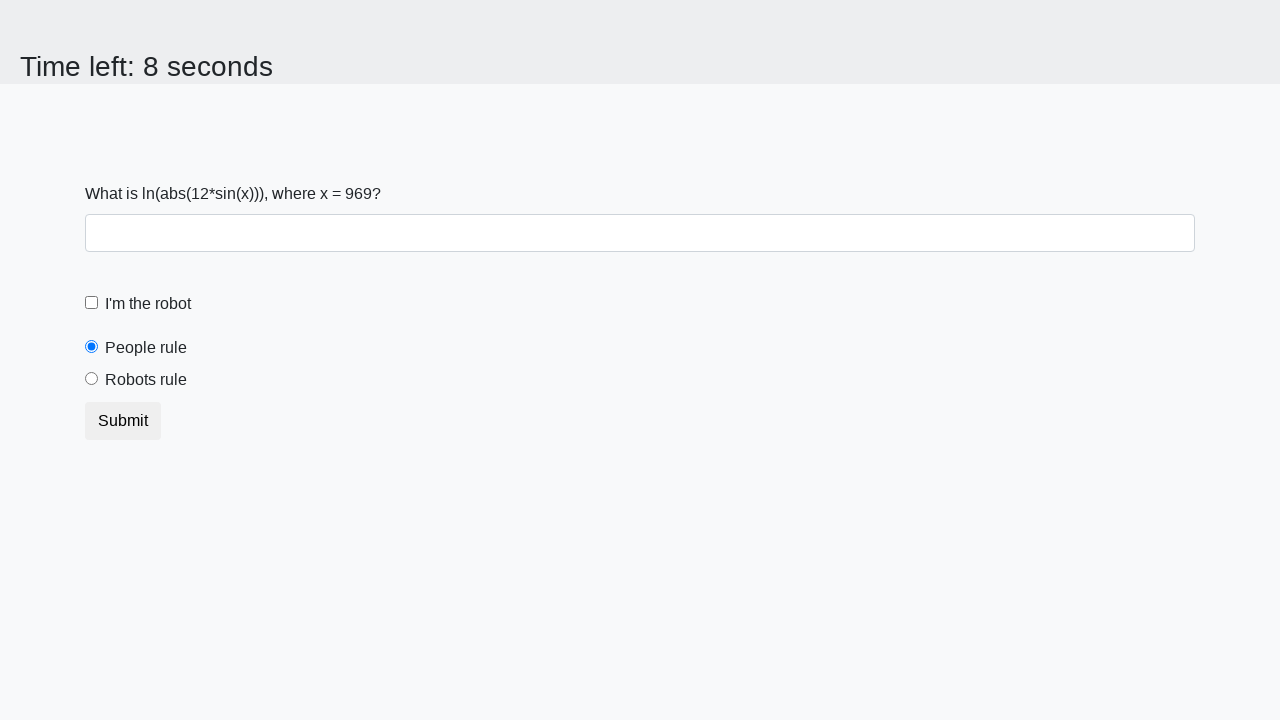

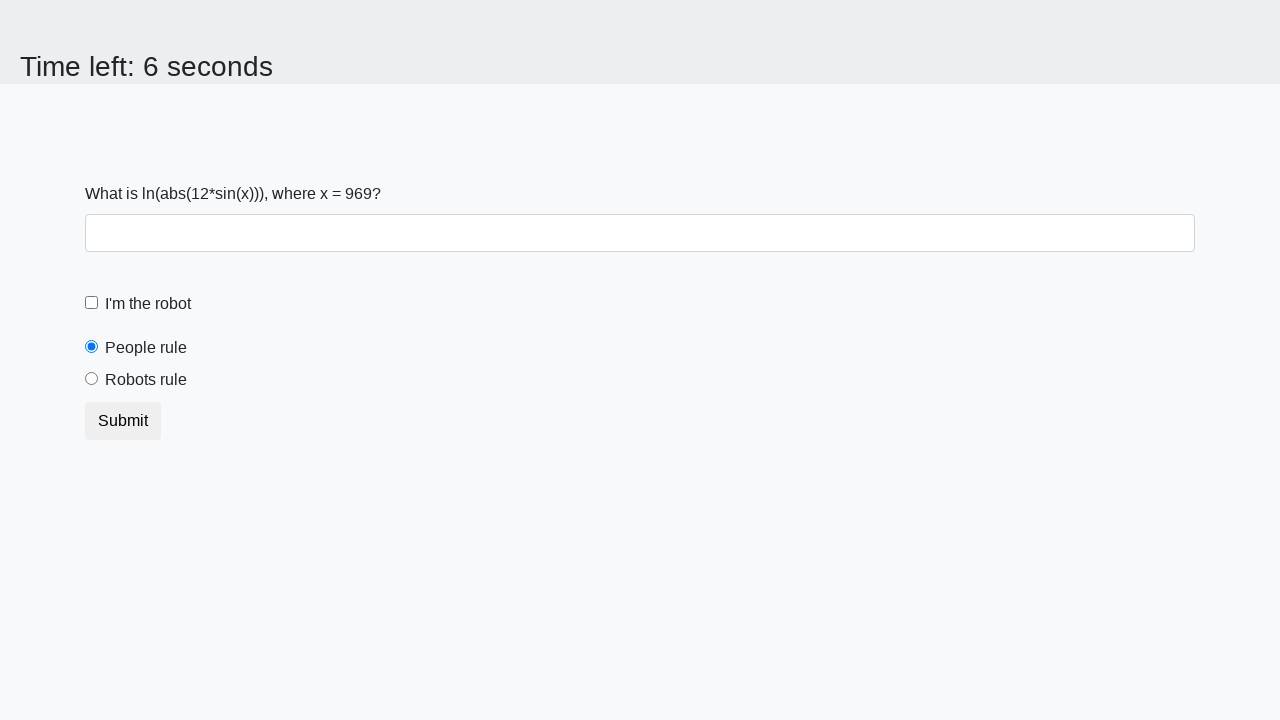